Tests clearing the complete state of all items by checking and unchecking toggle-all

Starting URL: https://demo.playwright.dev/todomvc

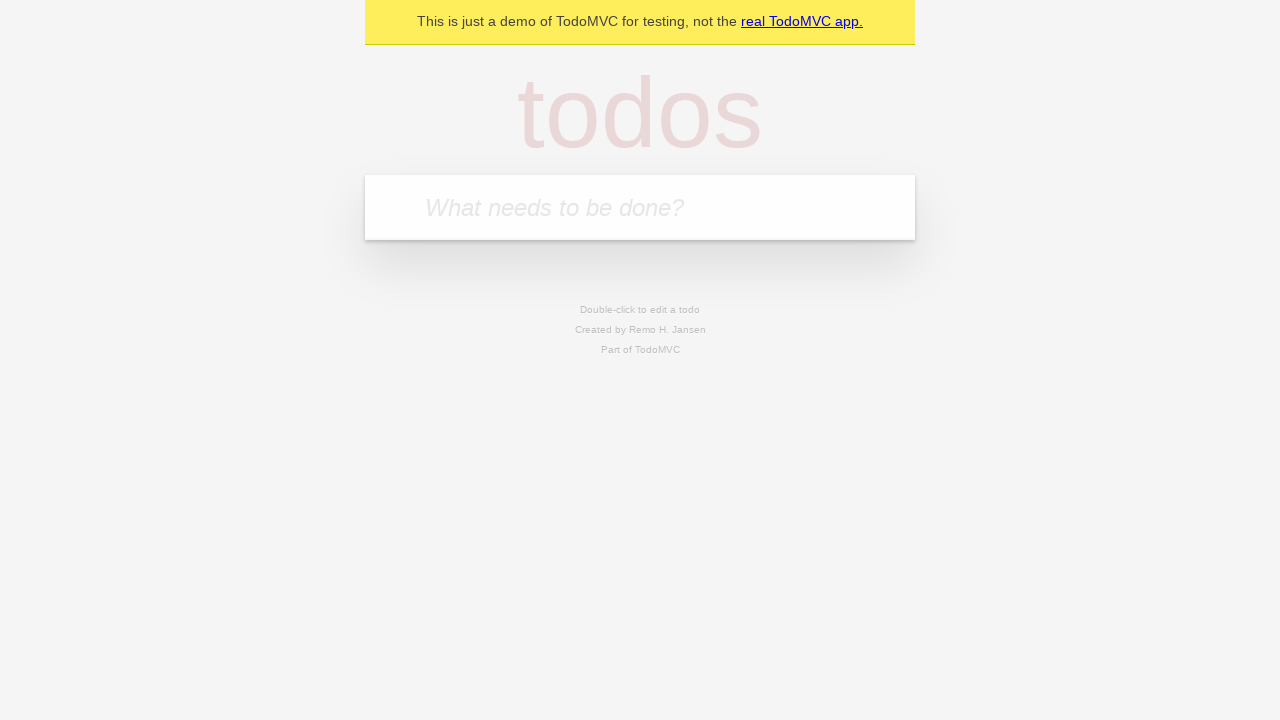

Filled first todo item 'buy some cheese' on .new-todo
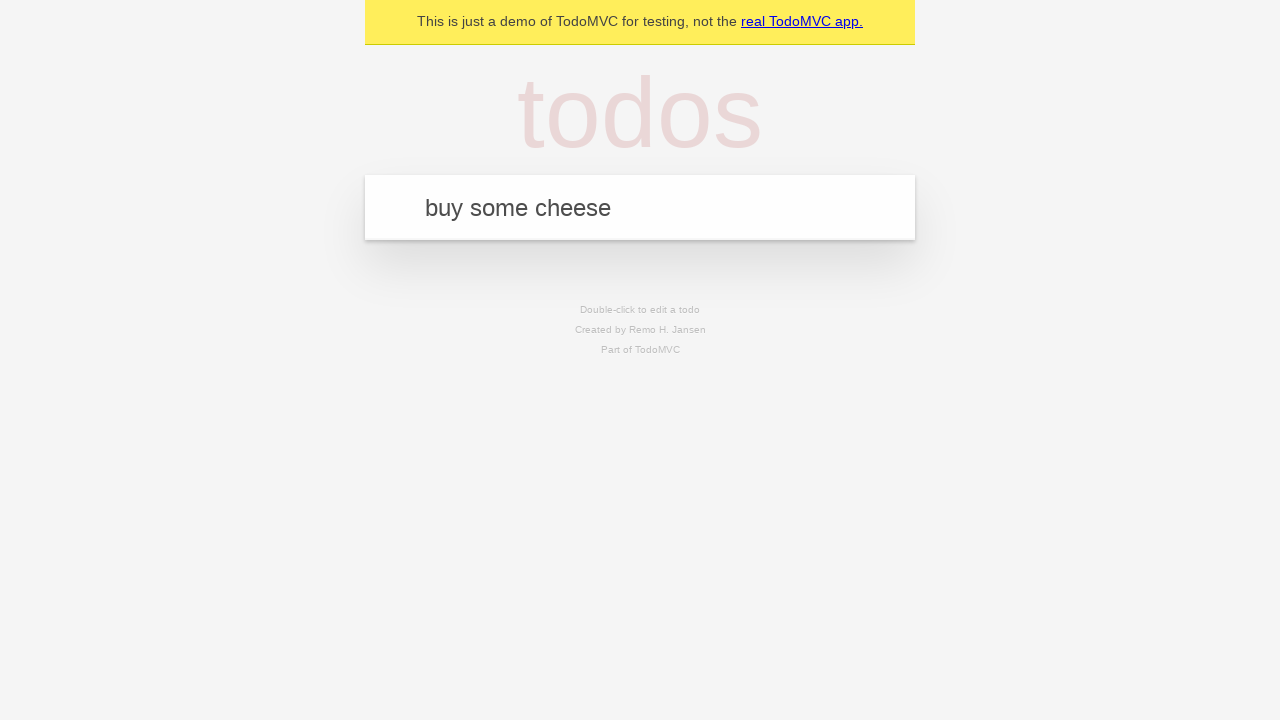

Pressed Enter to add first todo item on .new-todo
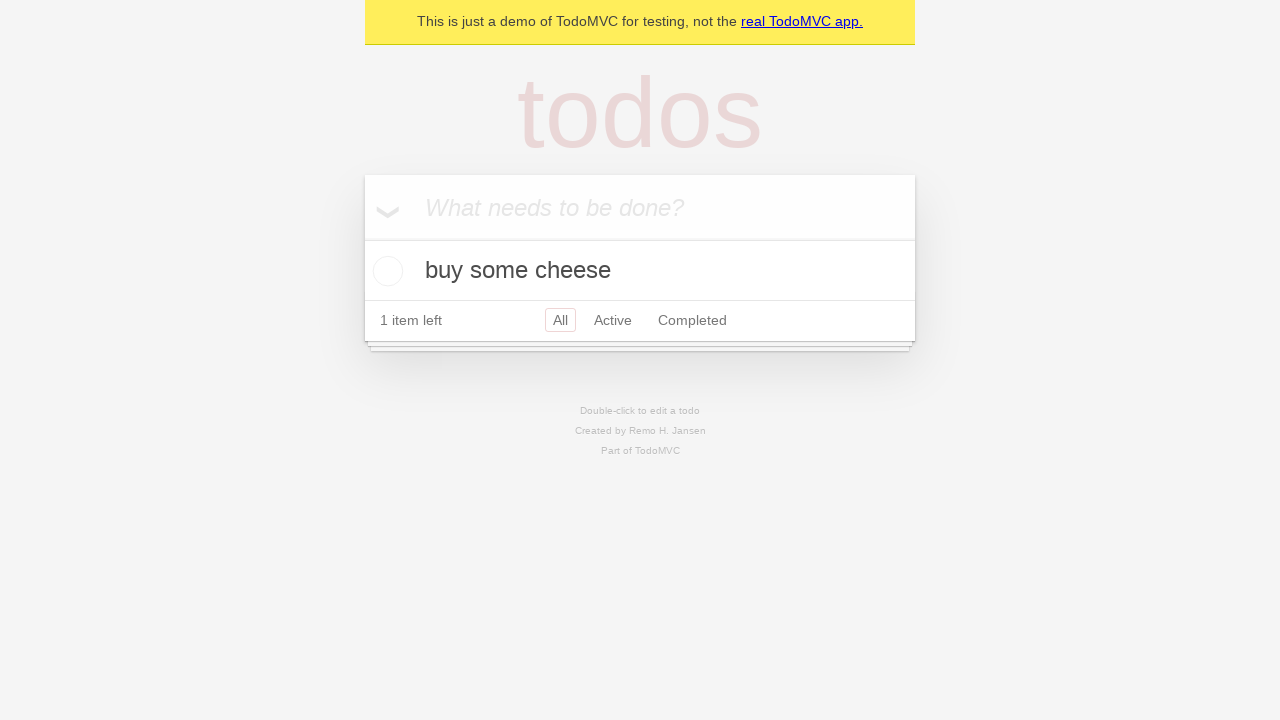

Filled second todo item 'feed the cat' on .new-todo
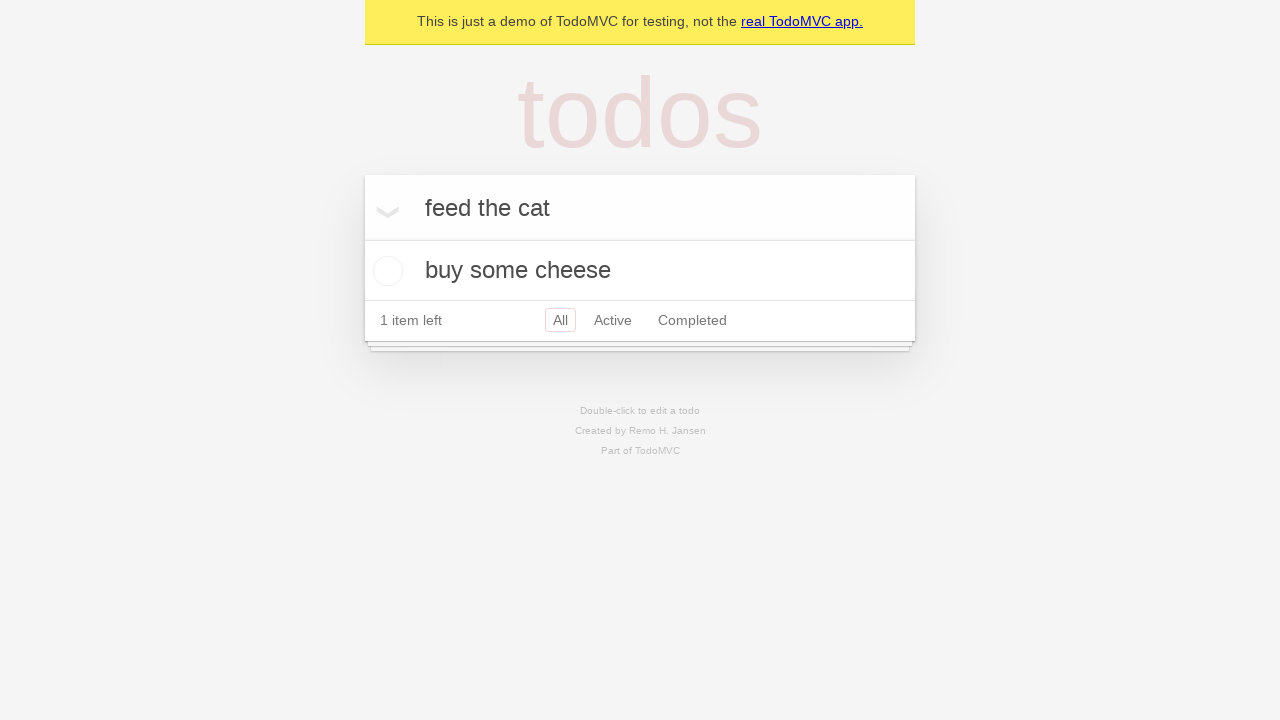

Pressed Enter to add second todo item on .new-todo
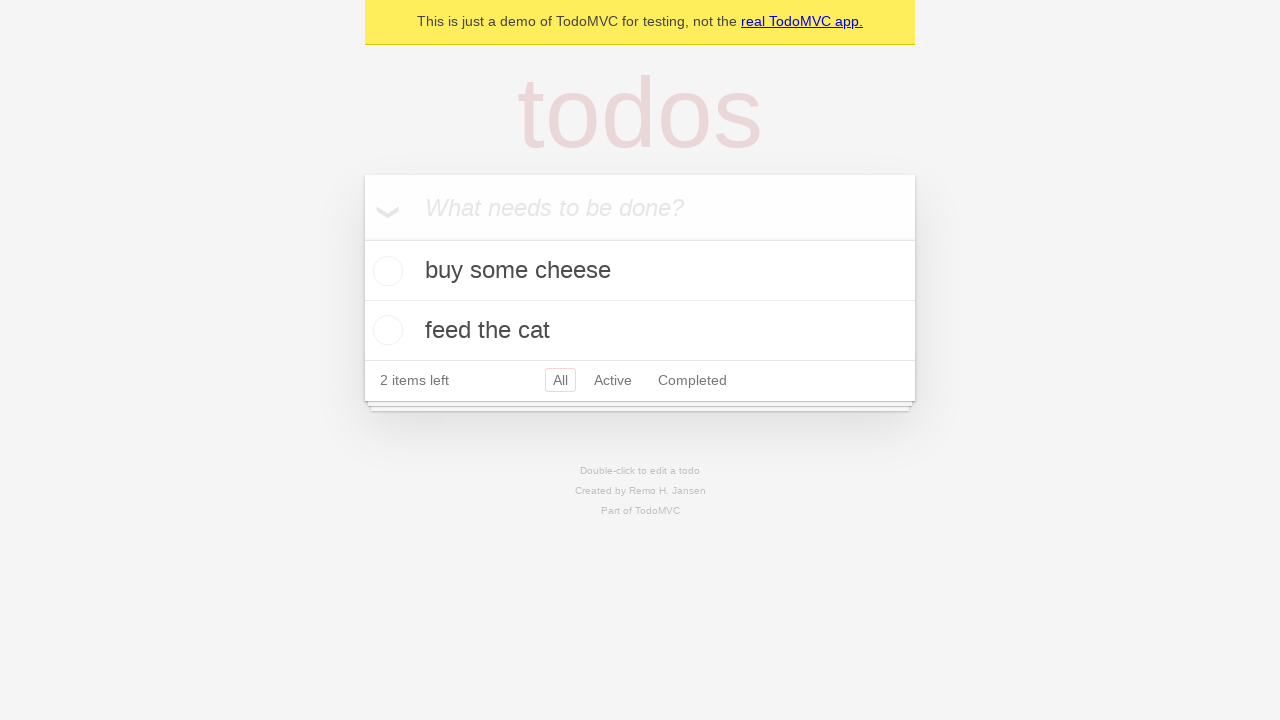

Filled third todo item 'book a doctors appointment' on .new-todo
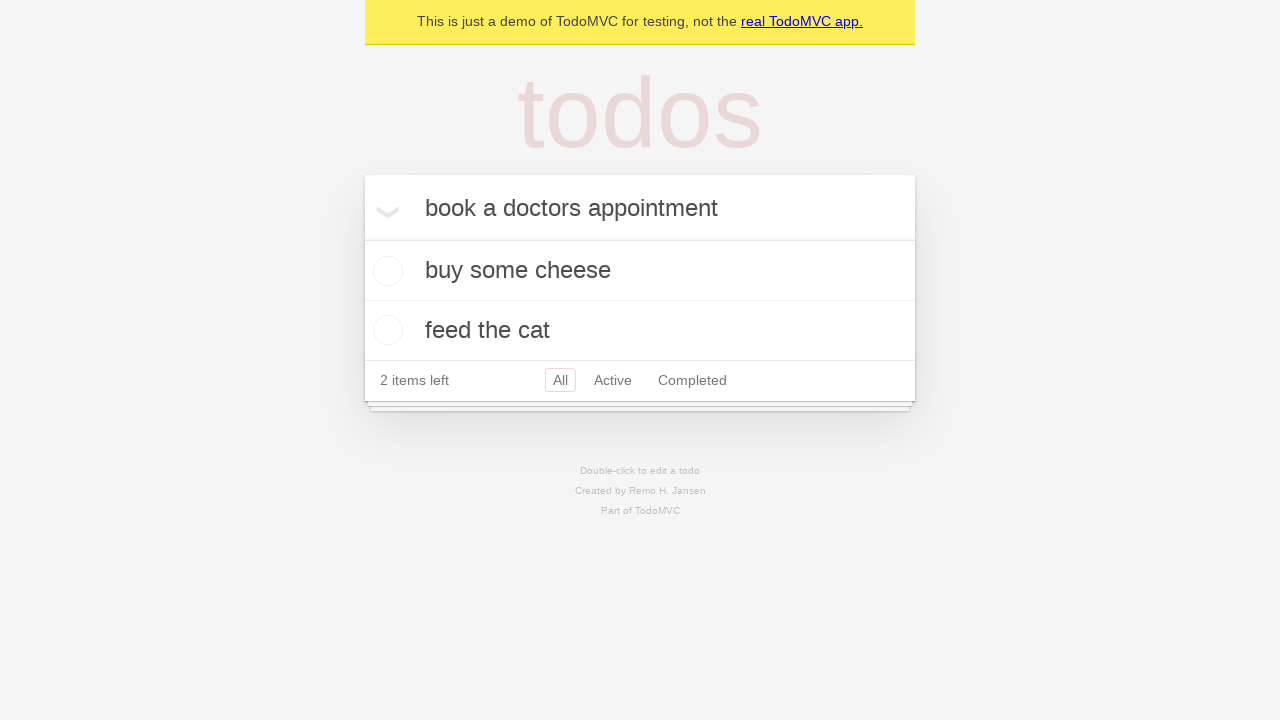

Pressed Enter to add third todo item on .new-todo
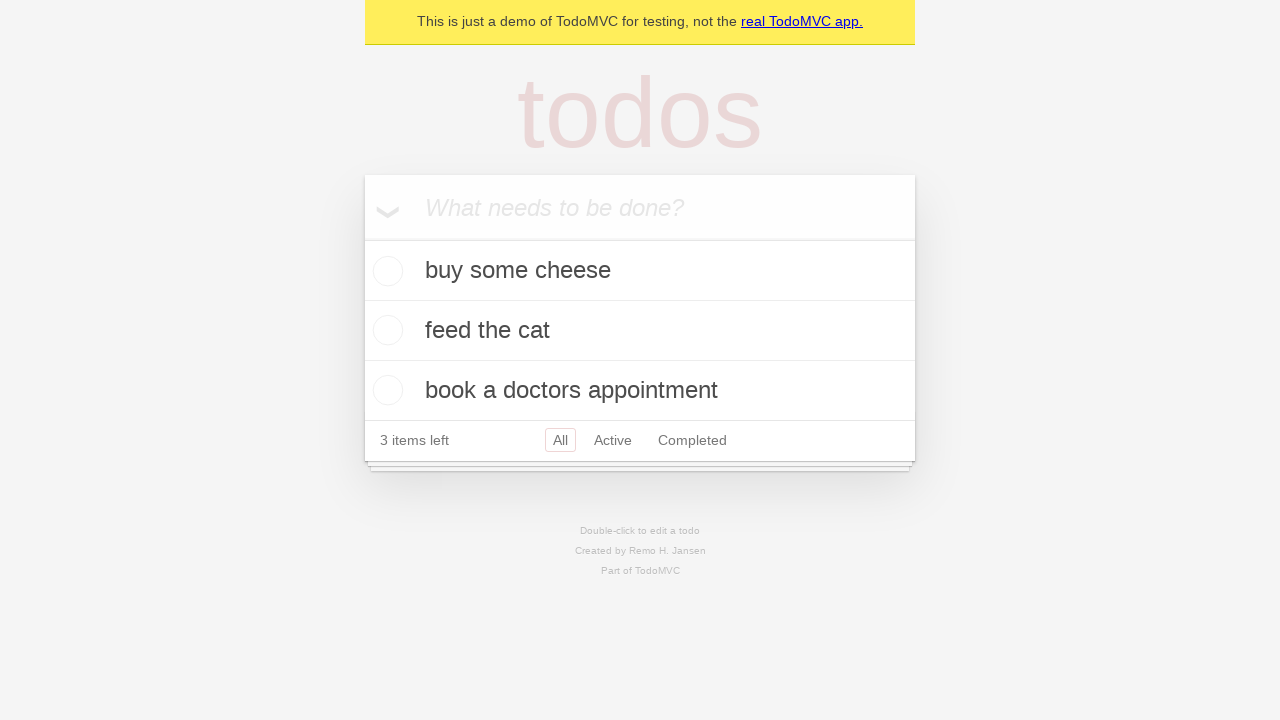

Waited for all three todo items to be loaded
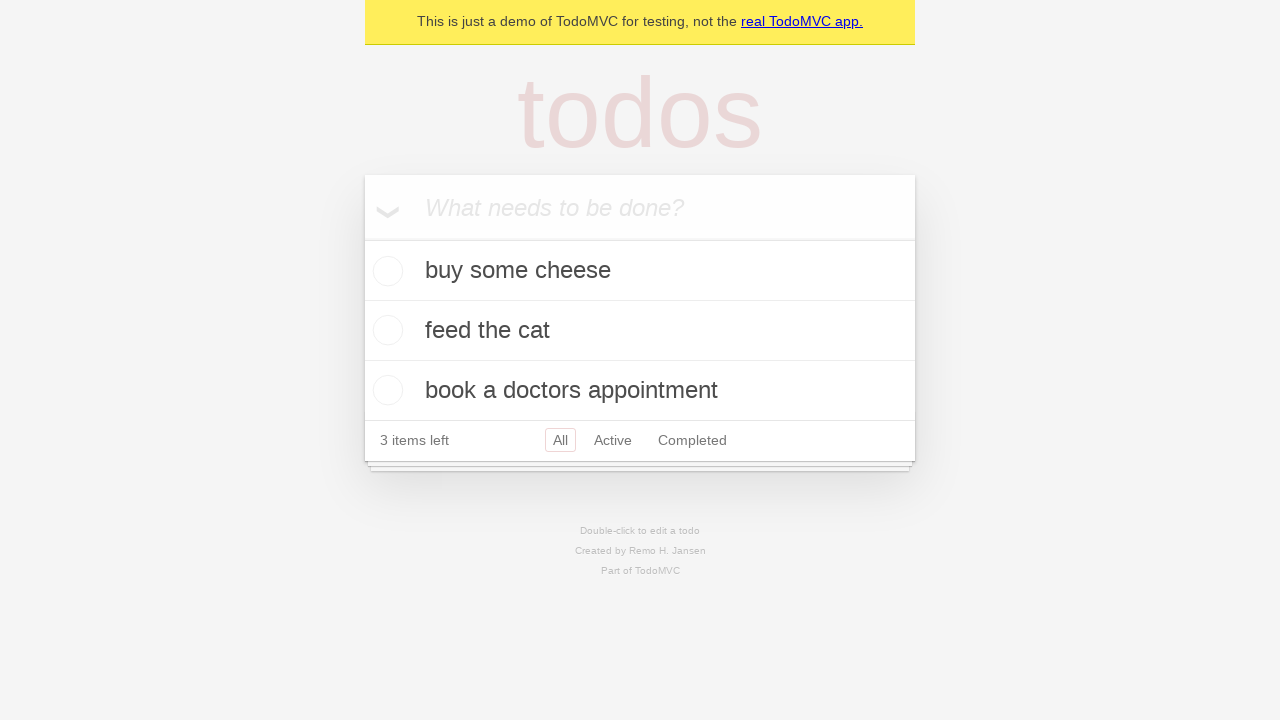

Checked toggle-all to mark all items as complete at (362, 238) on .toggle-all
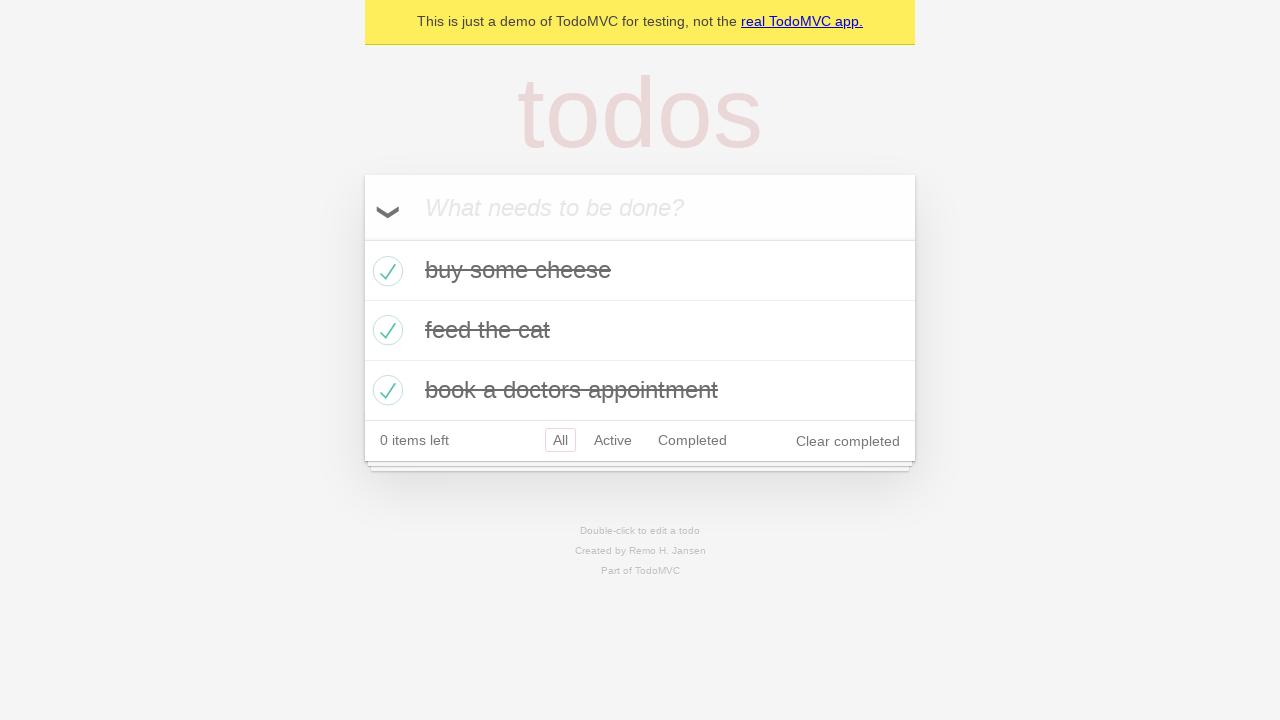

Unchecked toggle-all to clear complete state of all items at (362, 238) on .toggle-all
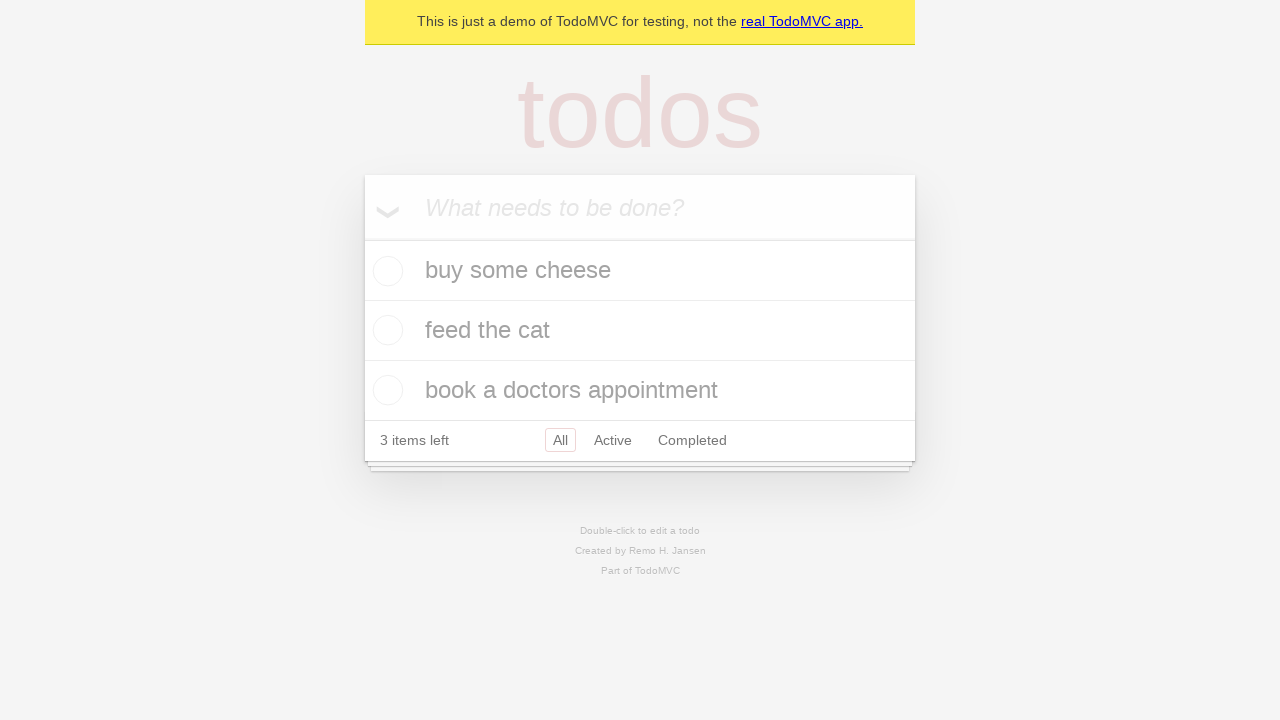

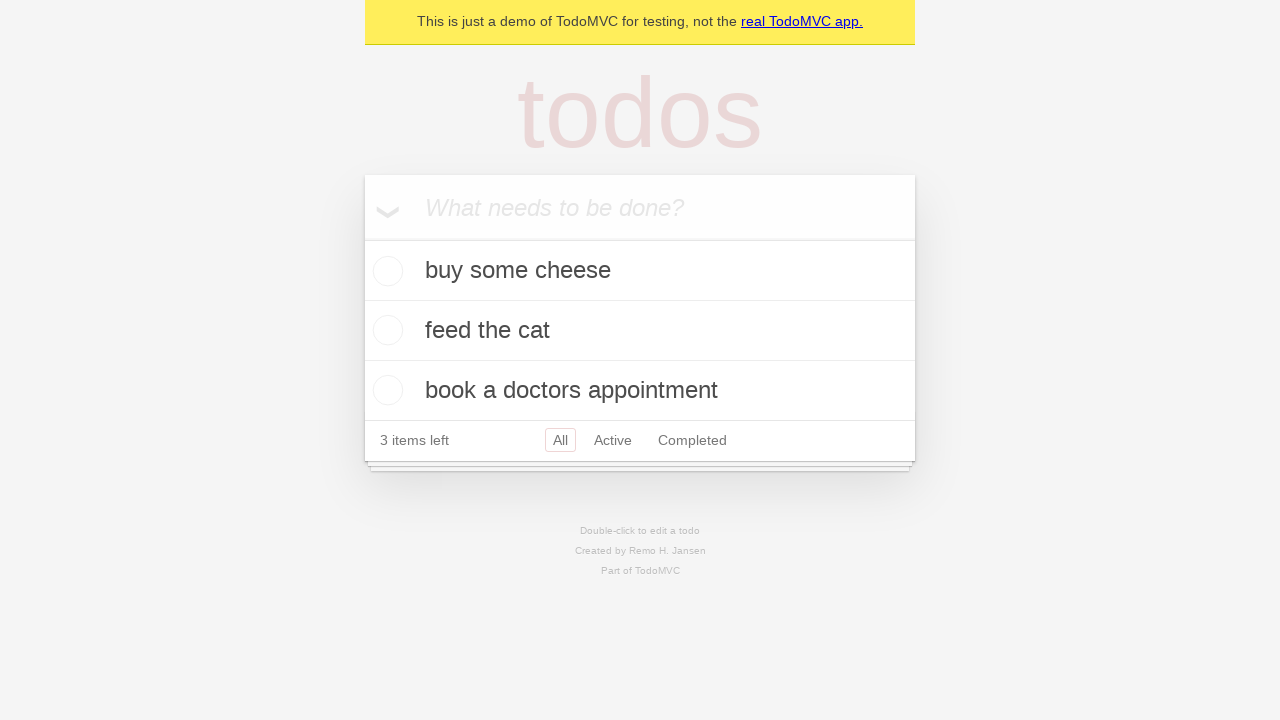